Tests JavaScript alert and prompt dialog handling by clicking buttons that trigger alerts, accepting them with input text, and verifying the result is displayed on the page.

Starting URL: https://letcode.in/alert

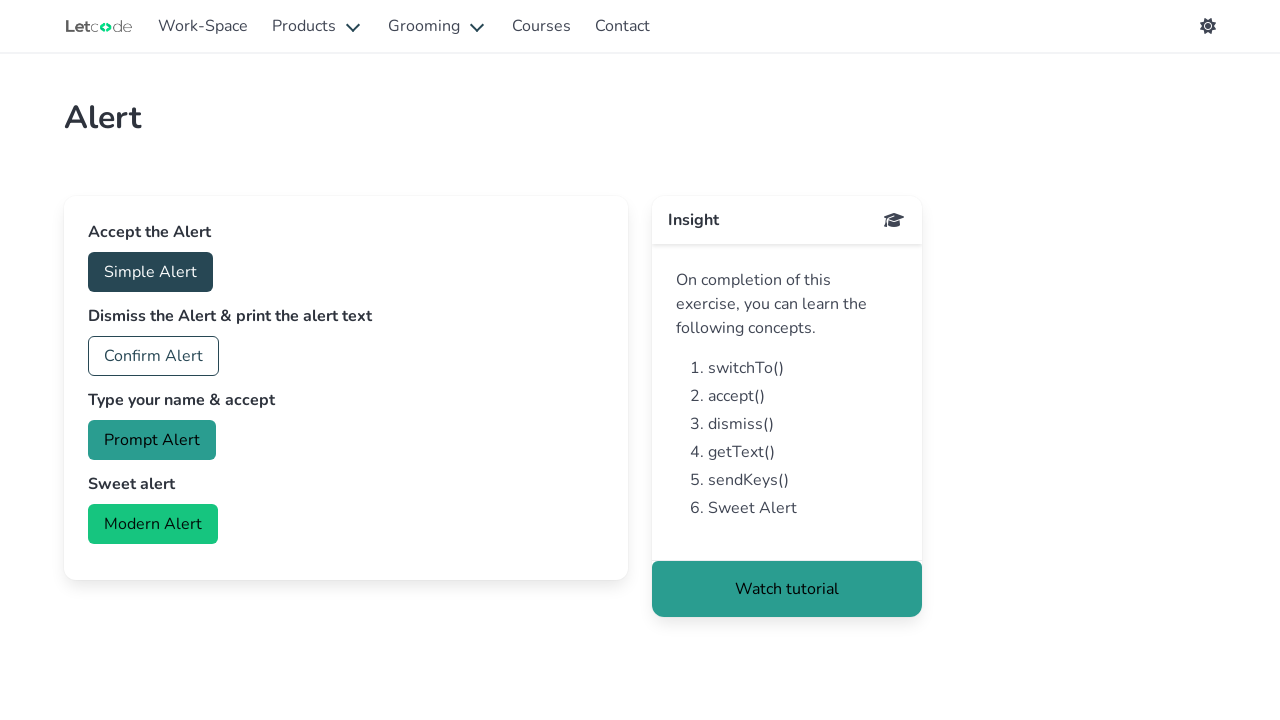

Set up dialog handler to accept alerts and prompts with input 'venkat'
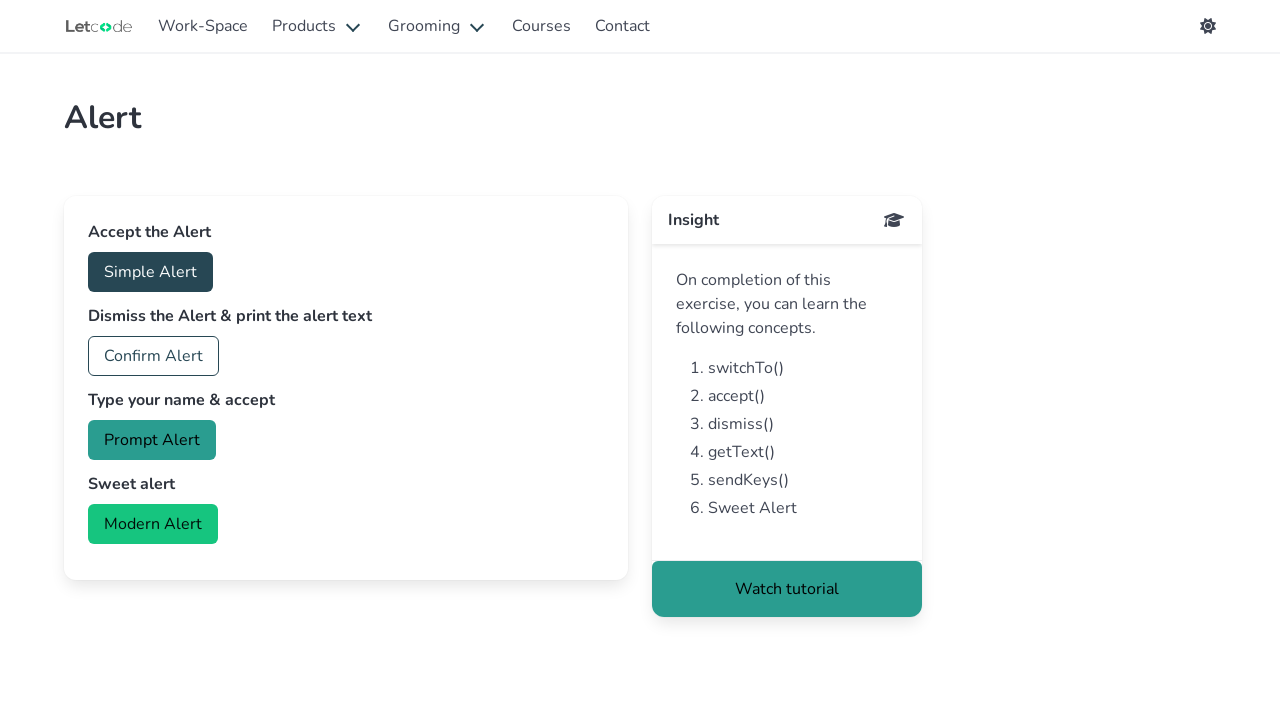

Clicked the accept alert button at (150, 272) on #accept
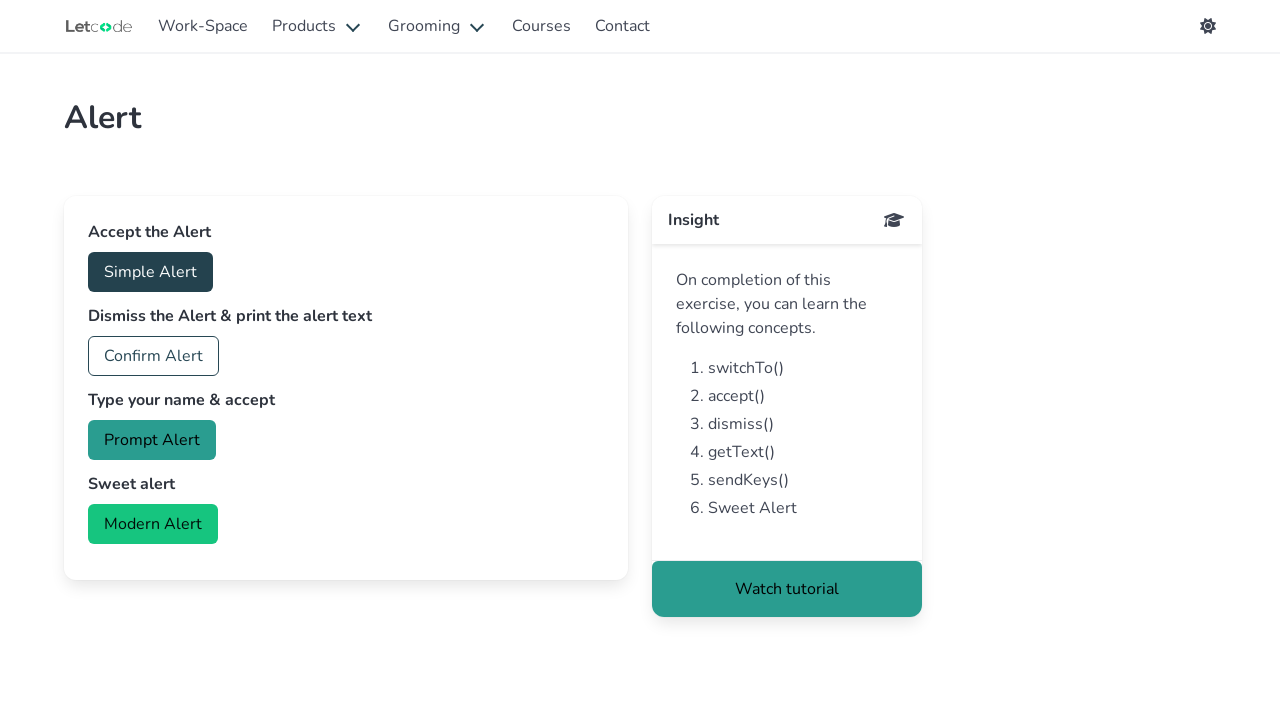

Clicked the prompt button to trigger a prompt dialog at (152, 440) on #prompt
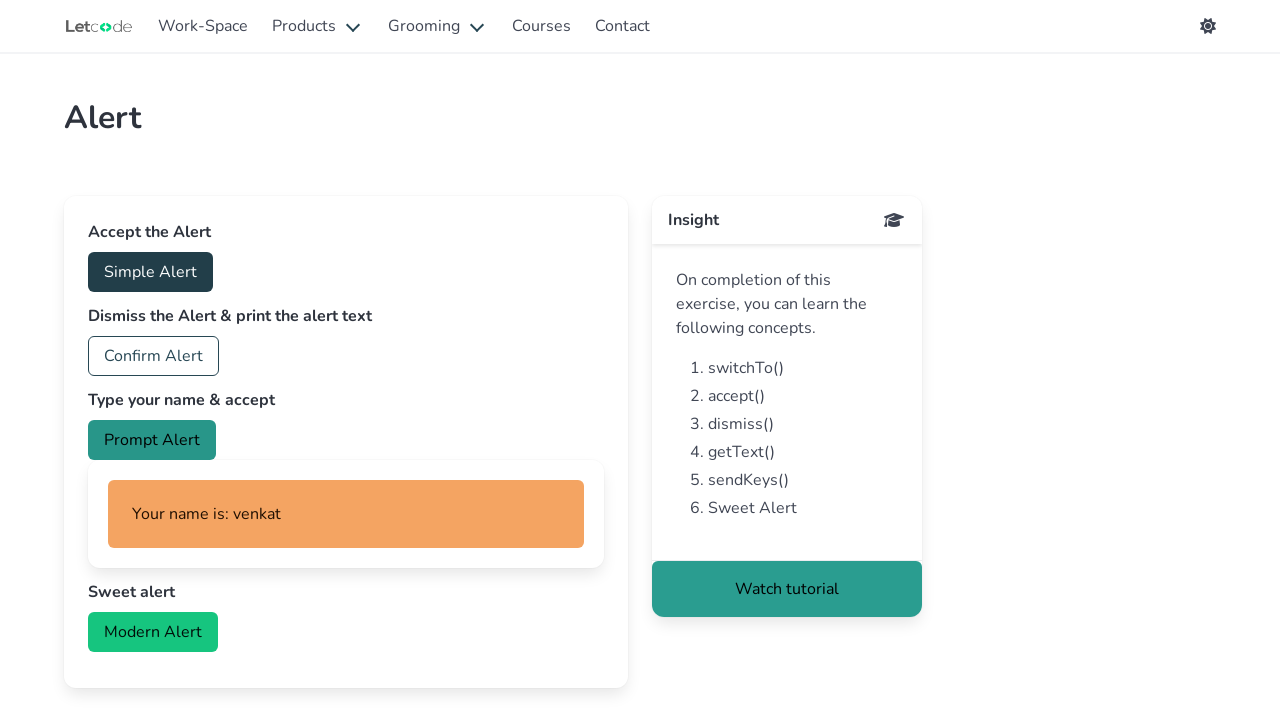

Waited for the name result element to appear
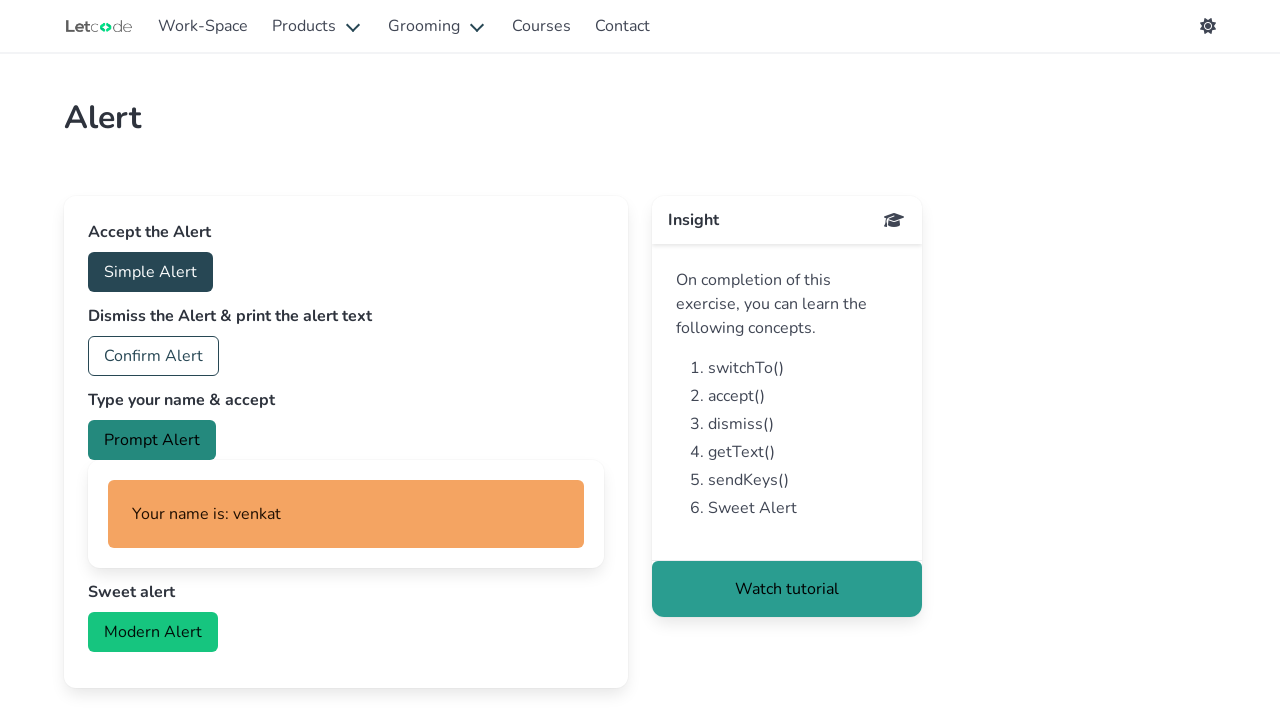

Retrieved name text from result element: 'Your name is: venkat'
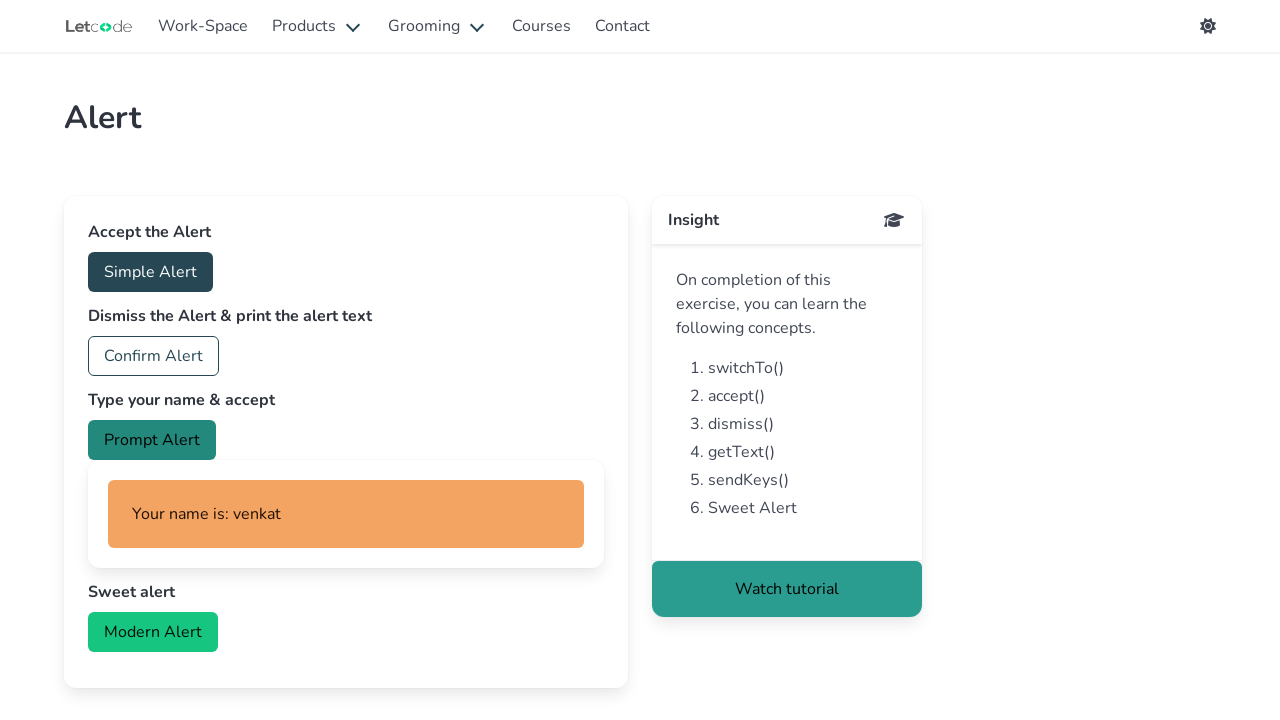

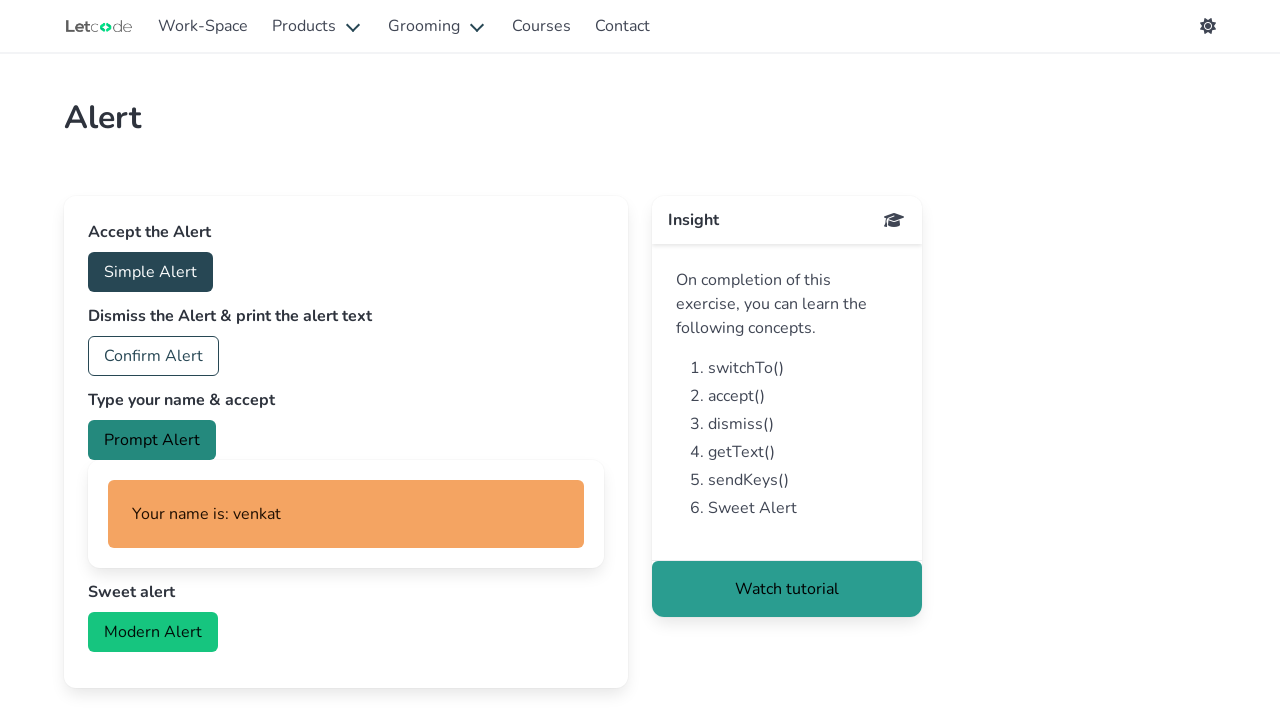